Tests hover functionality by moving mouse over user avatar images to reveal hidden text

Starting URL: https://the-internet.herokuapp.com/hovers

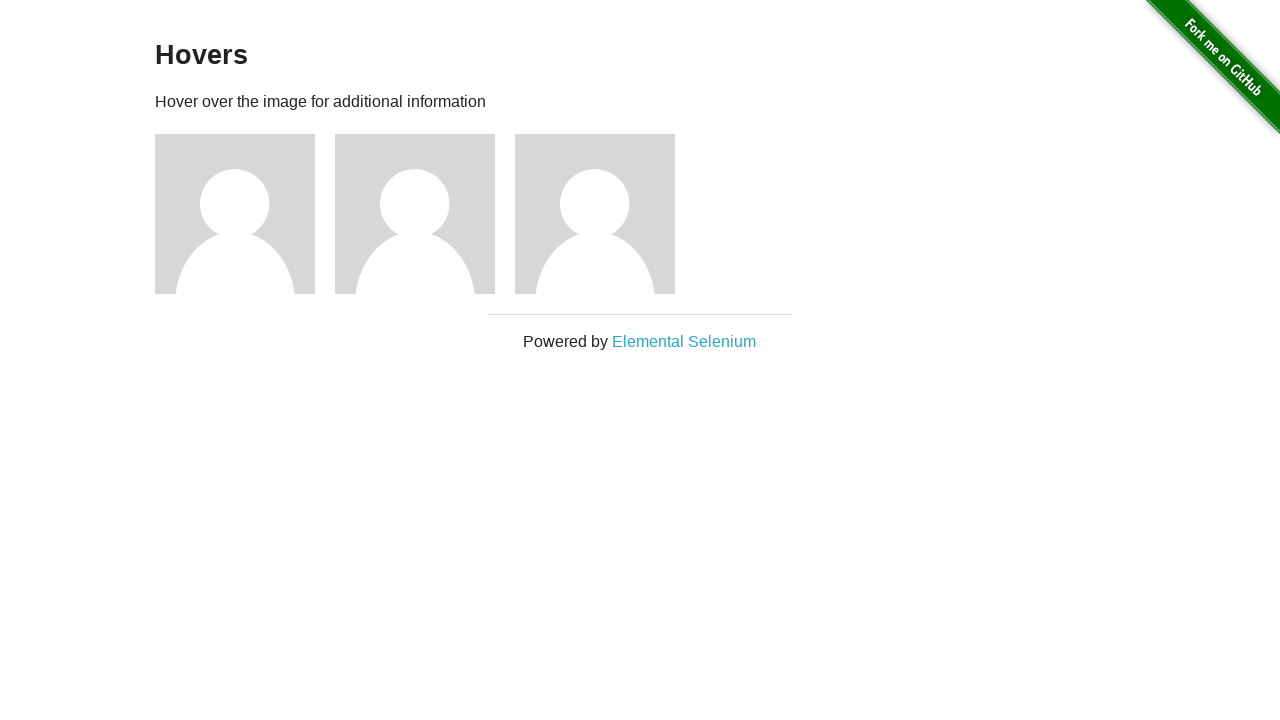

Located all user avatar images on the page
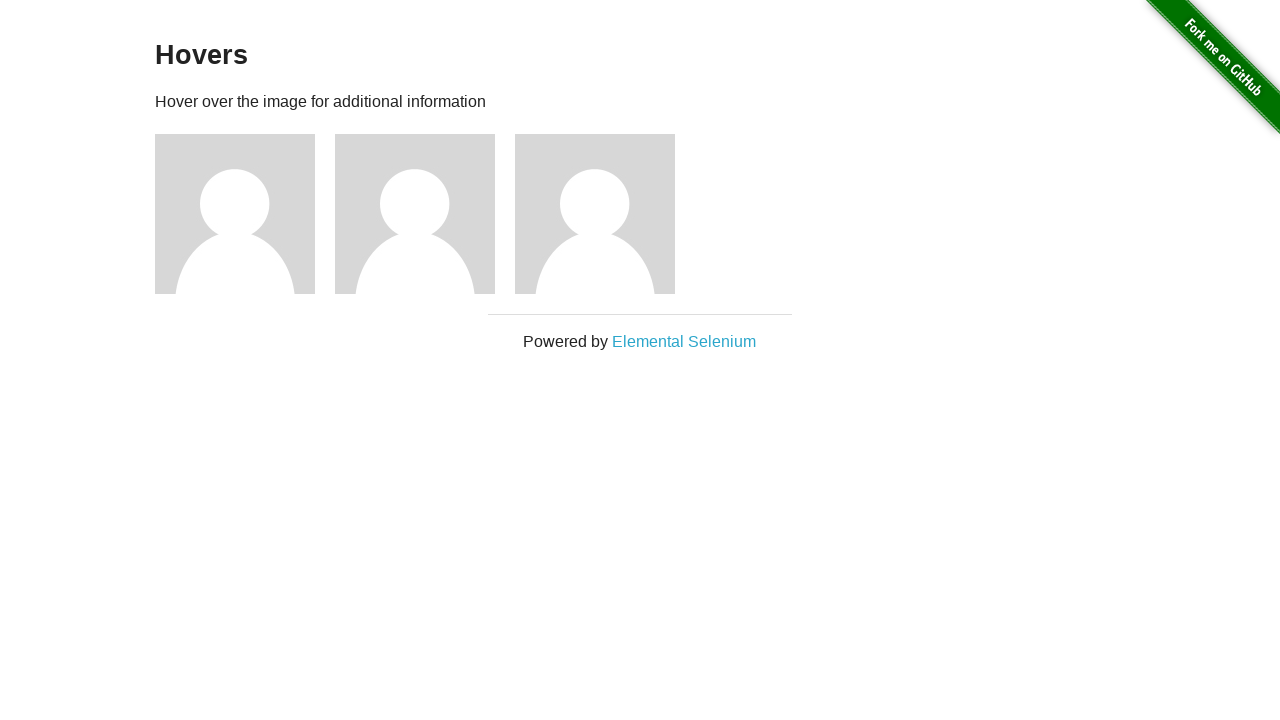

Hovered over user avatar 1 to reveal hidden text at (235, 214) on img[alt='User Avatar'] >> nth=0
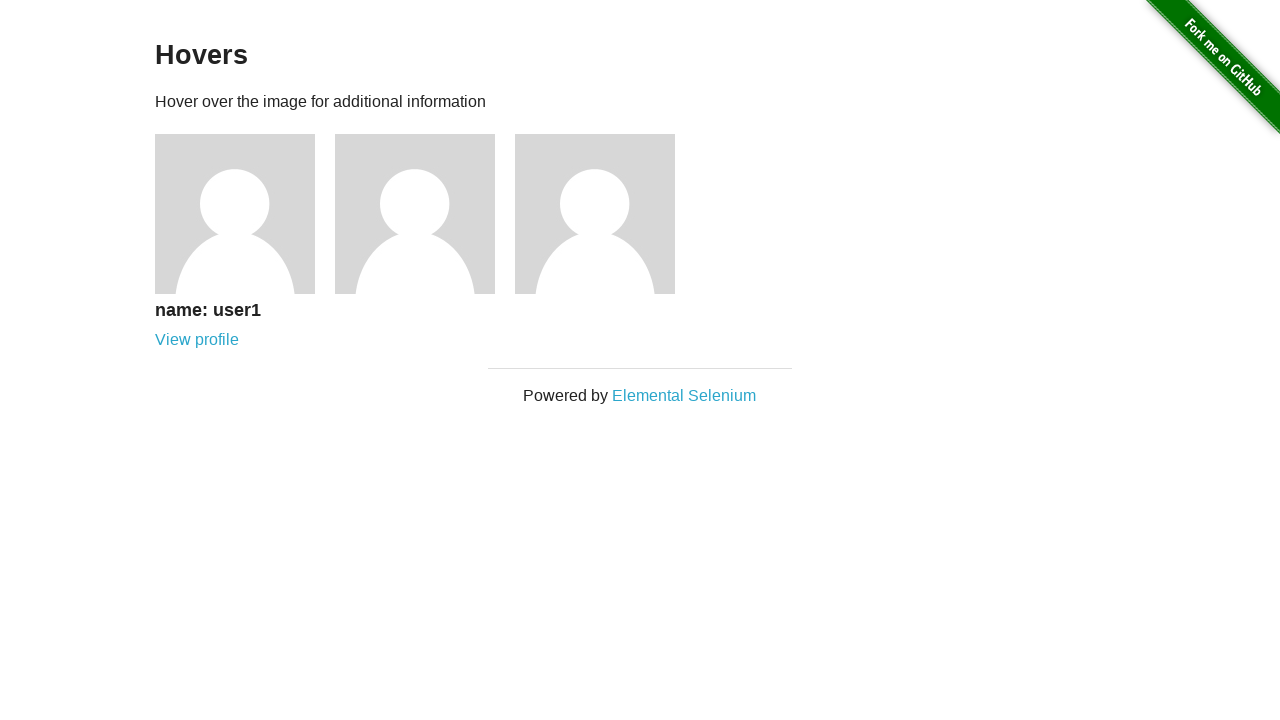

Waited for hover effect to be visible on avatar 1
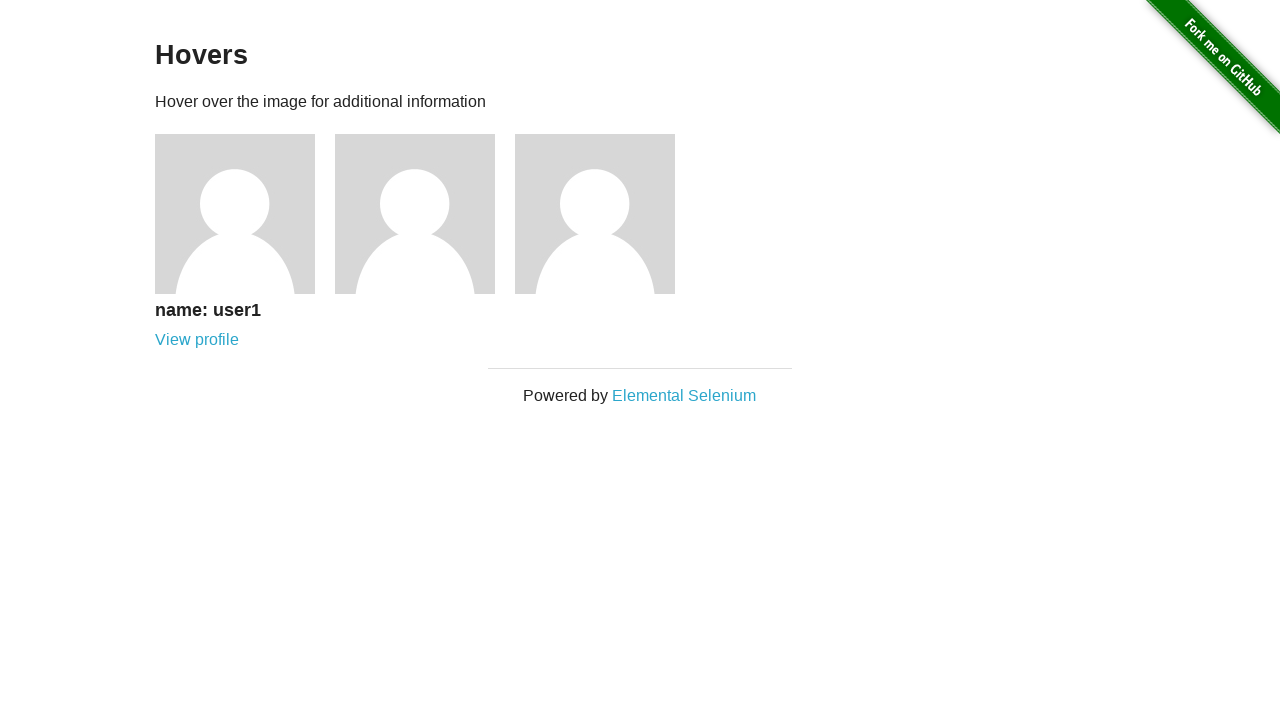

Hovered over user avatar 2 to reveal hidden text at (415, 214) on img[alt='User Avatar'] >> nth=1
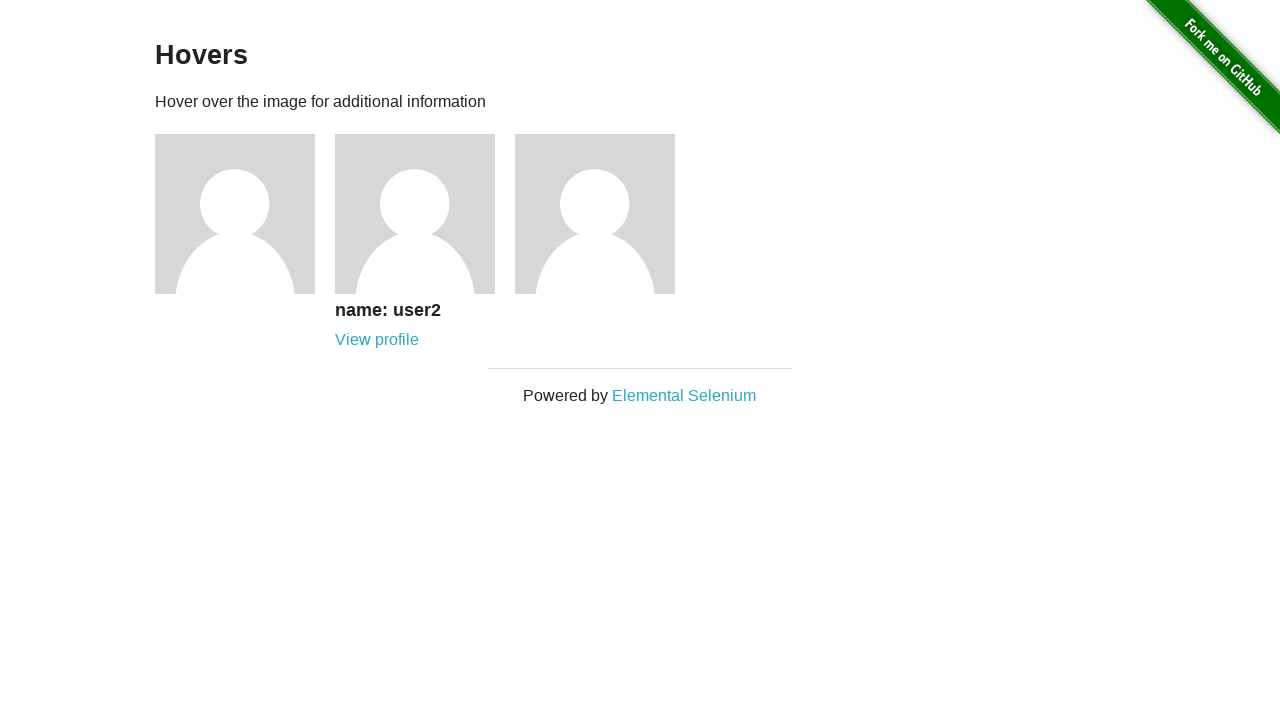

Waited for hover effect to be visible on avatar 2
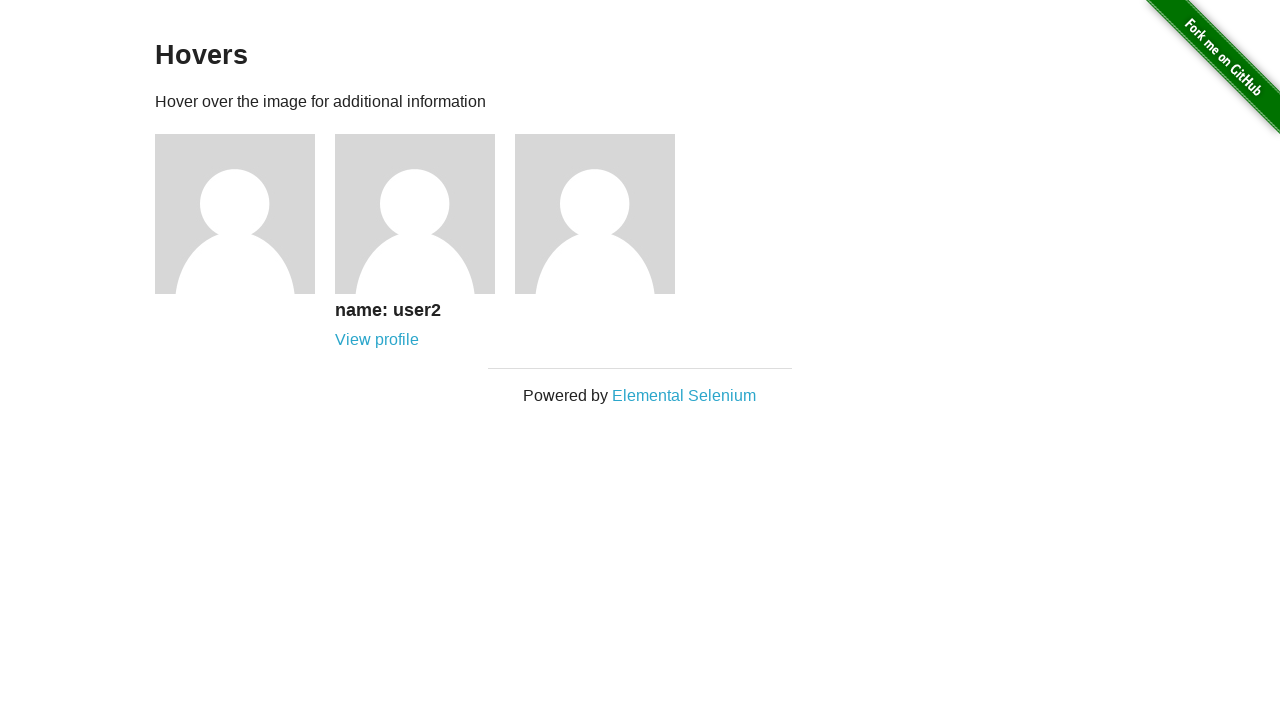

Hovered over user avatar 3 to reveal hidden text at (595, 214) on img[alt='User Avatar'] >> nth=2
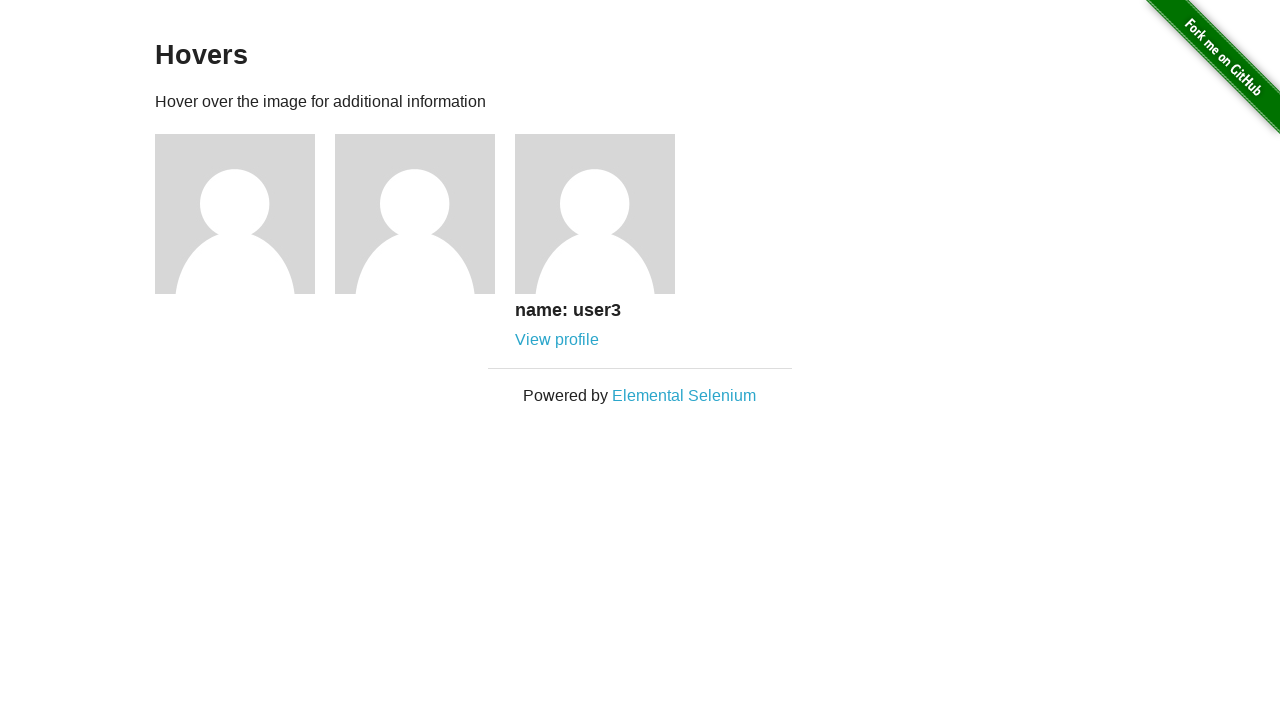

Waited for hover effect to be visible on avatar 3
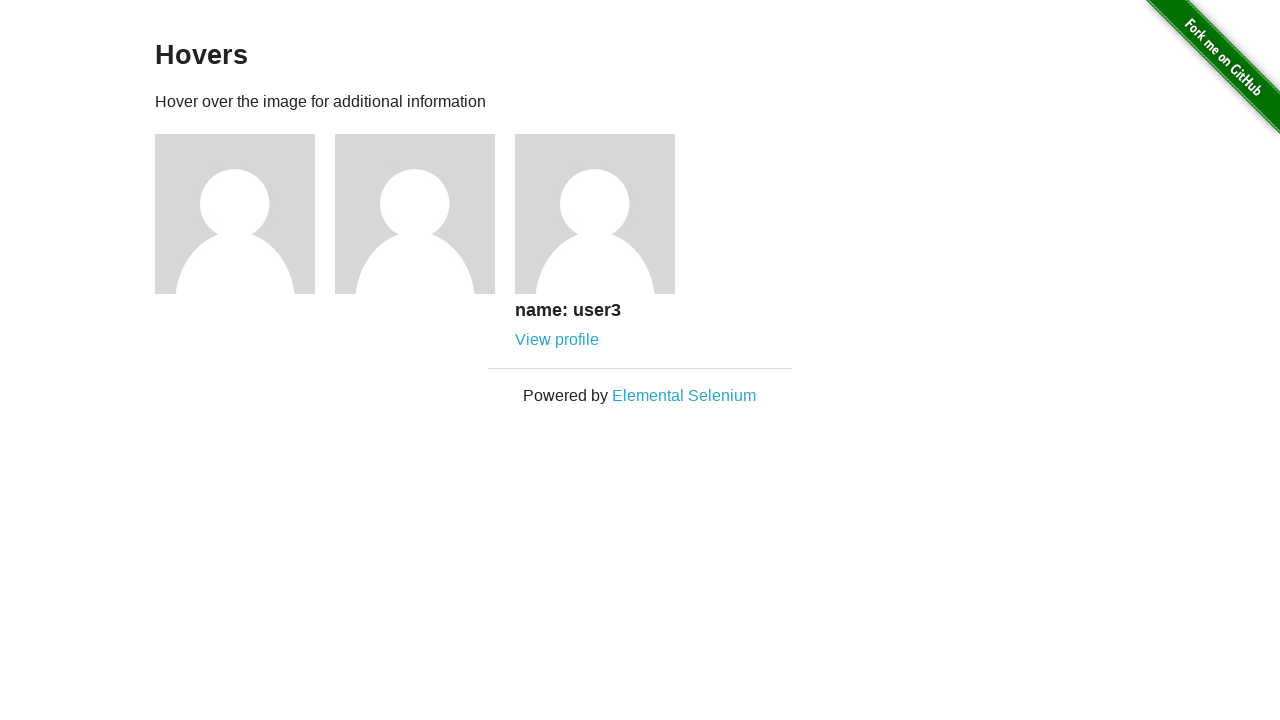

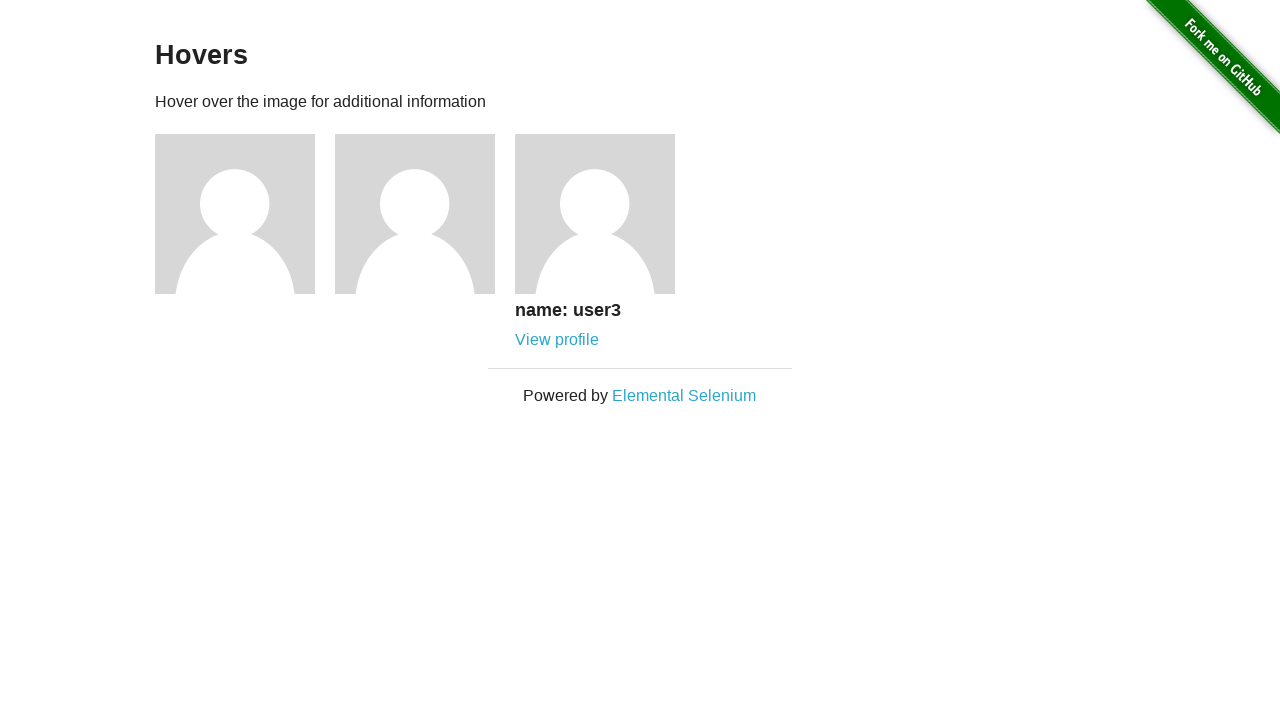